Searches for a course by CRN on the OU ClassNav website and expands the course details to view full information including seats, schedule, and meeting times.

Starting URL: https://classnav.ou.edu/#semester/202410

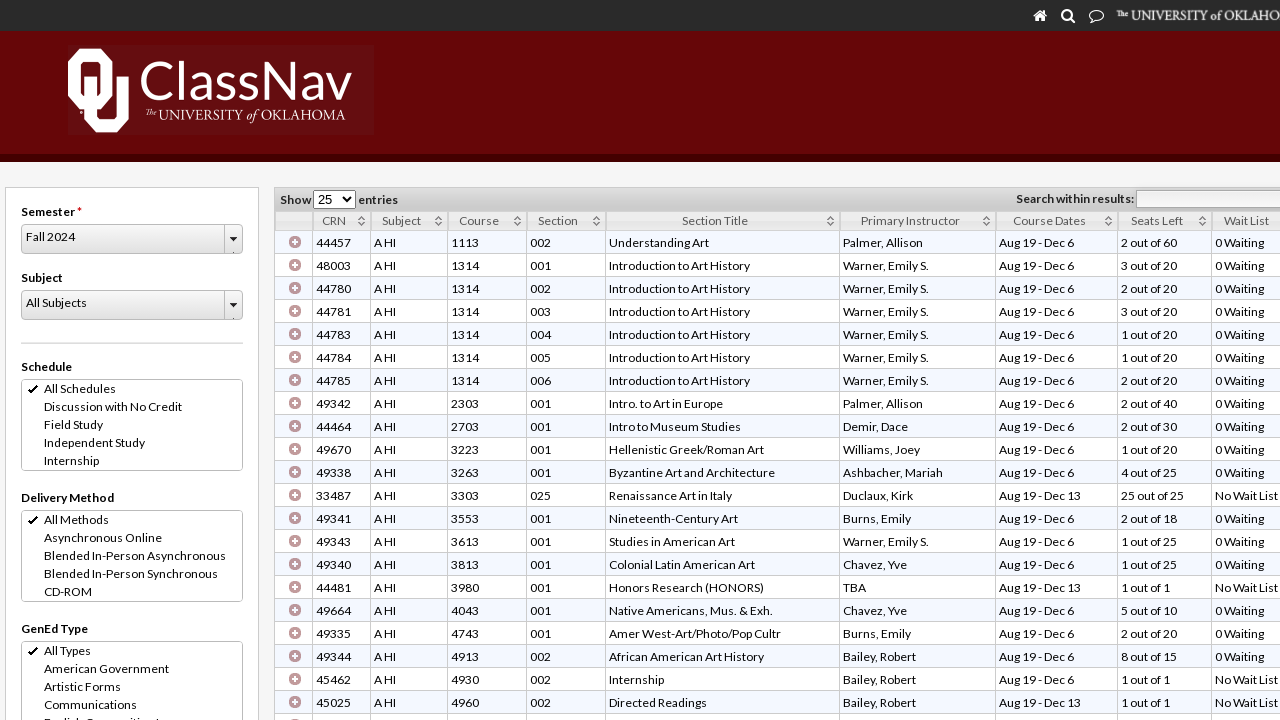

Search bar became visible
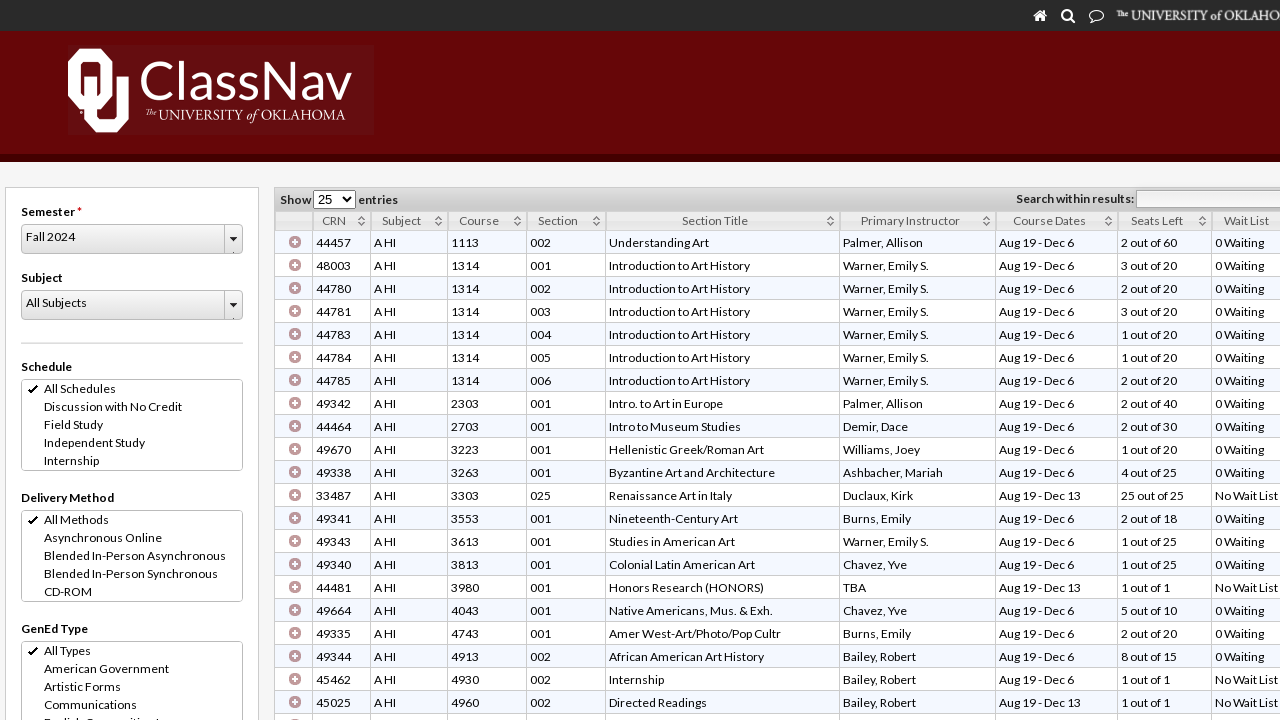

Entered CRN '12345' in search bar on input[aria-controls='clist']
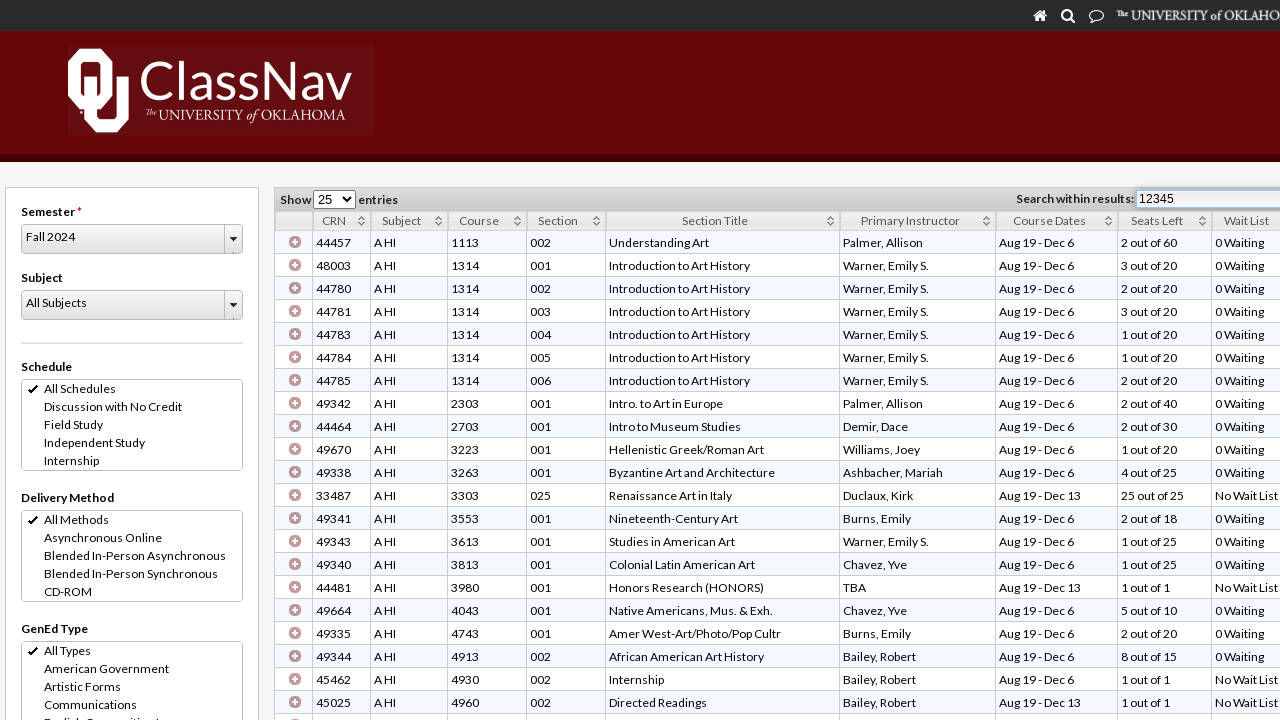

Expand button for course details became visible
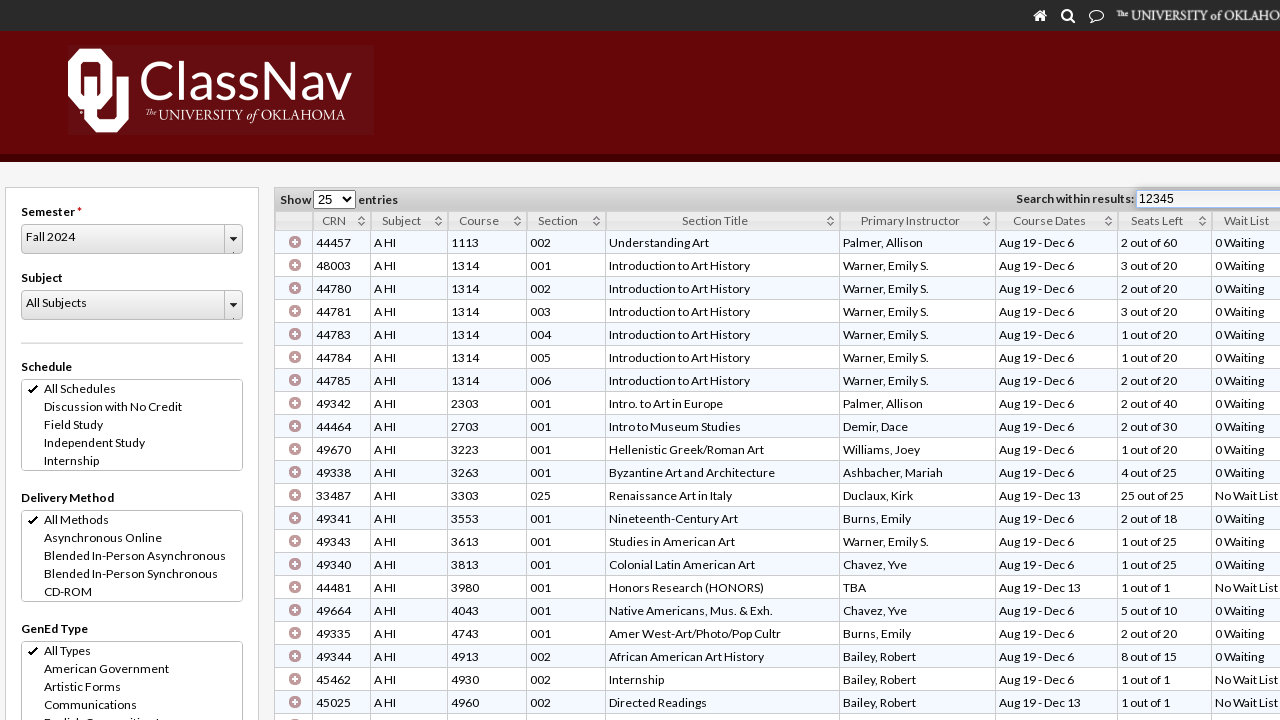

Clicked expand button to reveal course details at (295, 242) on #clist > tbody > tr:nth-child(1) > td:nth-child(1) > span.ui-icon.ui-icon-circle
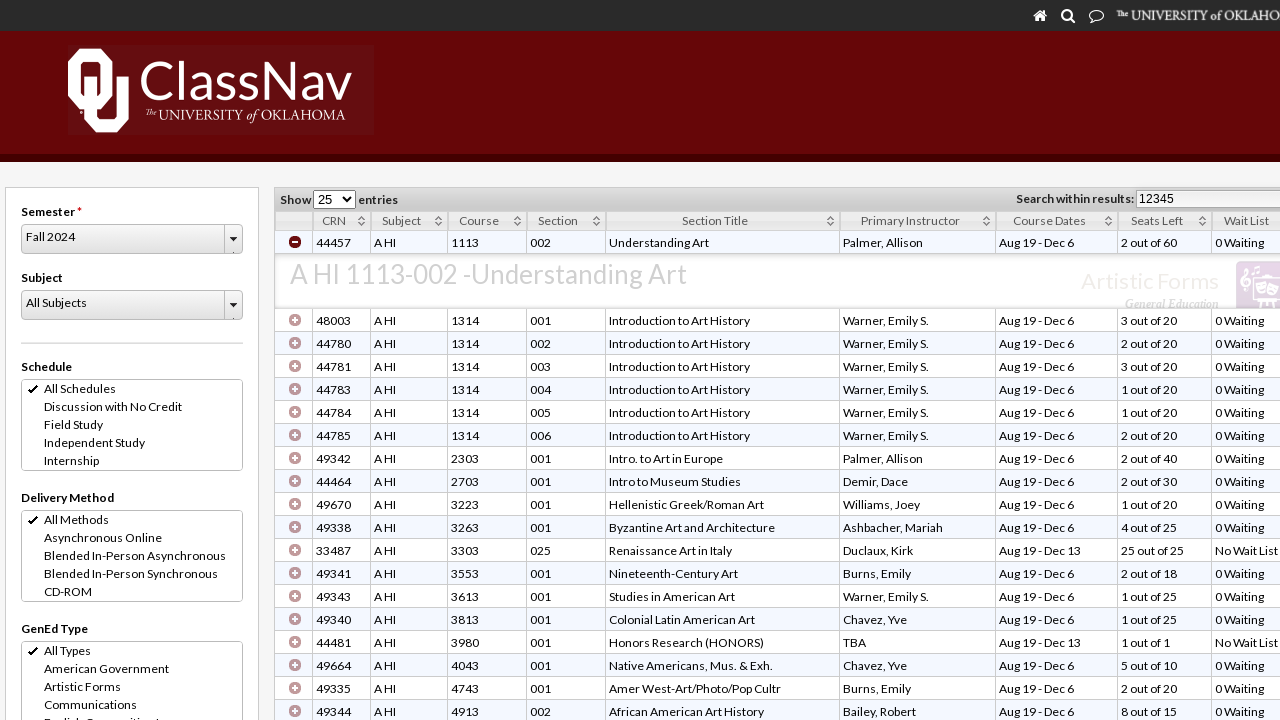

Course seats information loaded
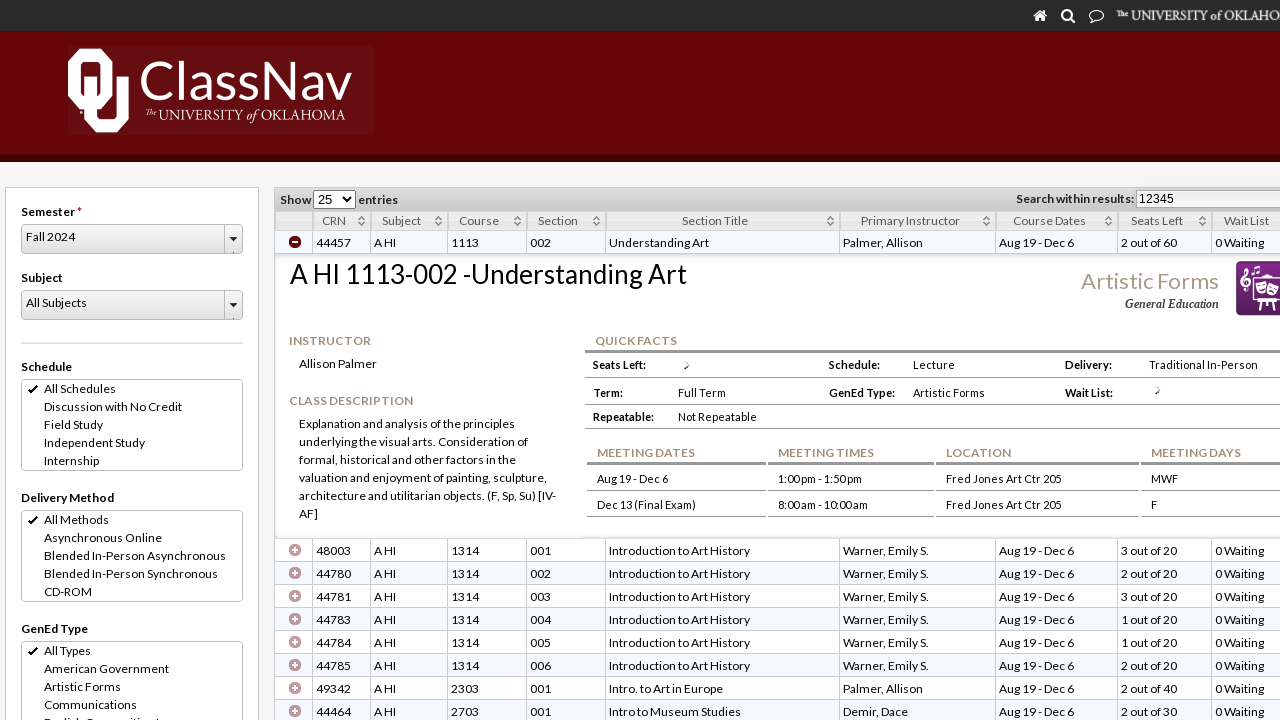

Course waitlist information loaded
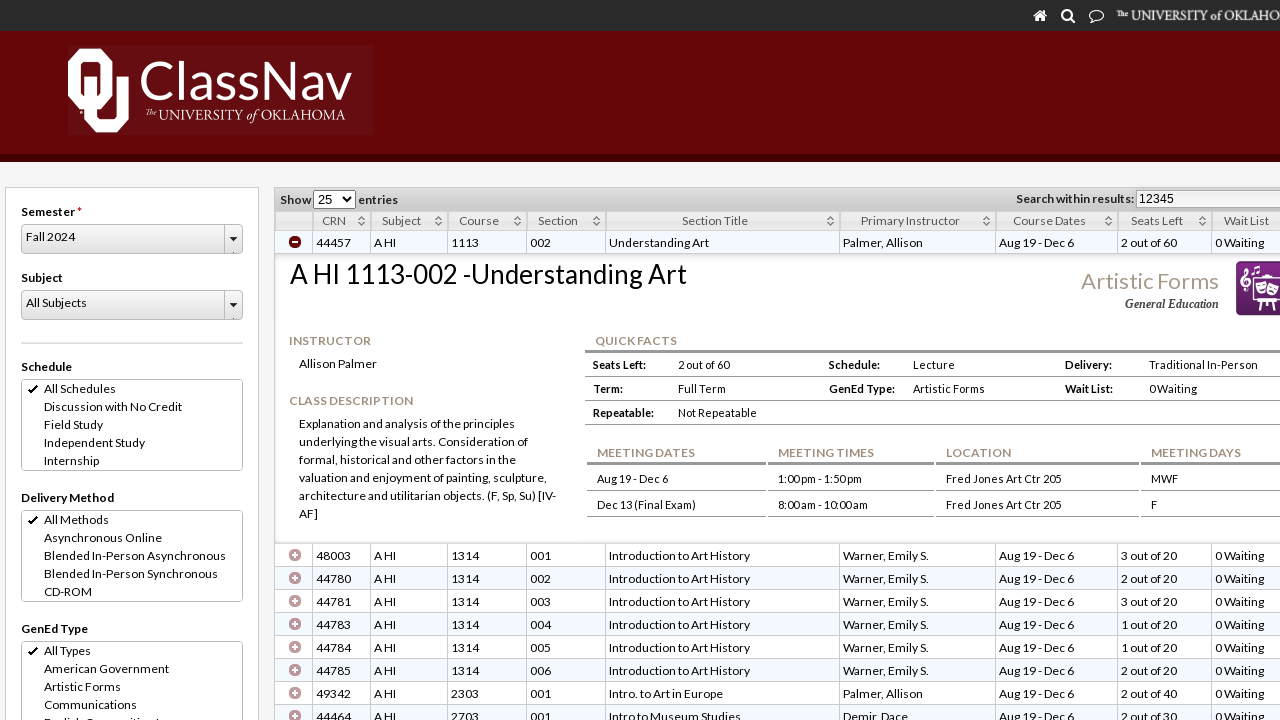

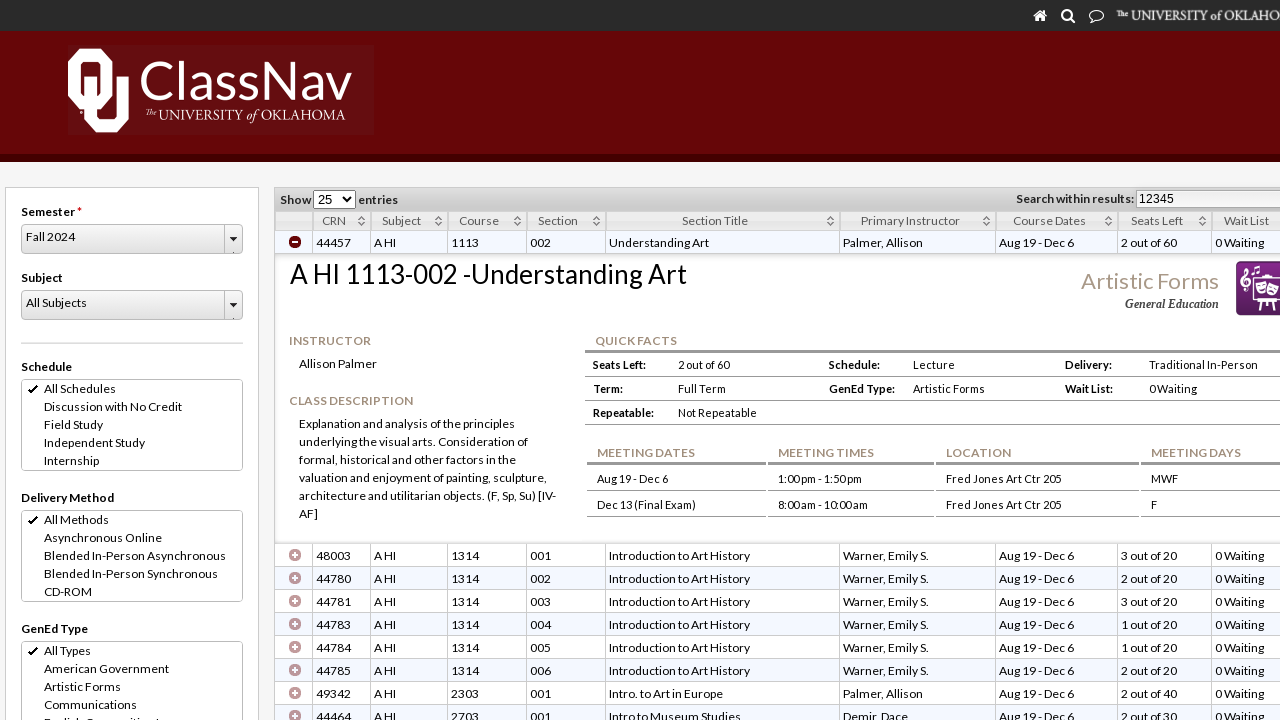